Tests the add/remove elements functionality by clicking the Add Element button multiple times and verifying that Delete buttons appear

Starting URL: https://the-internet.herokuapp.com/add_remove_elements/

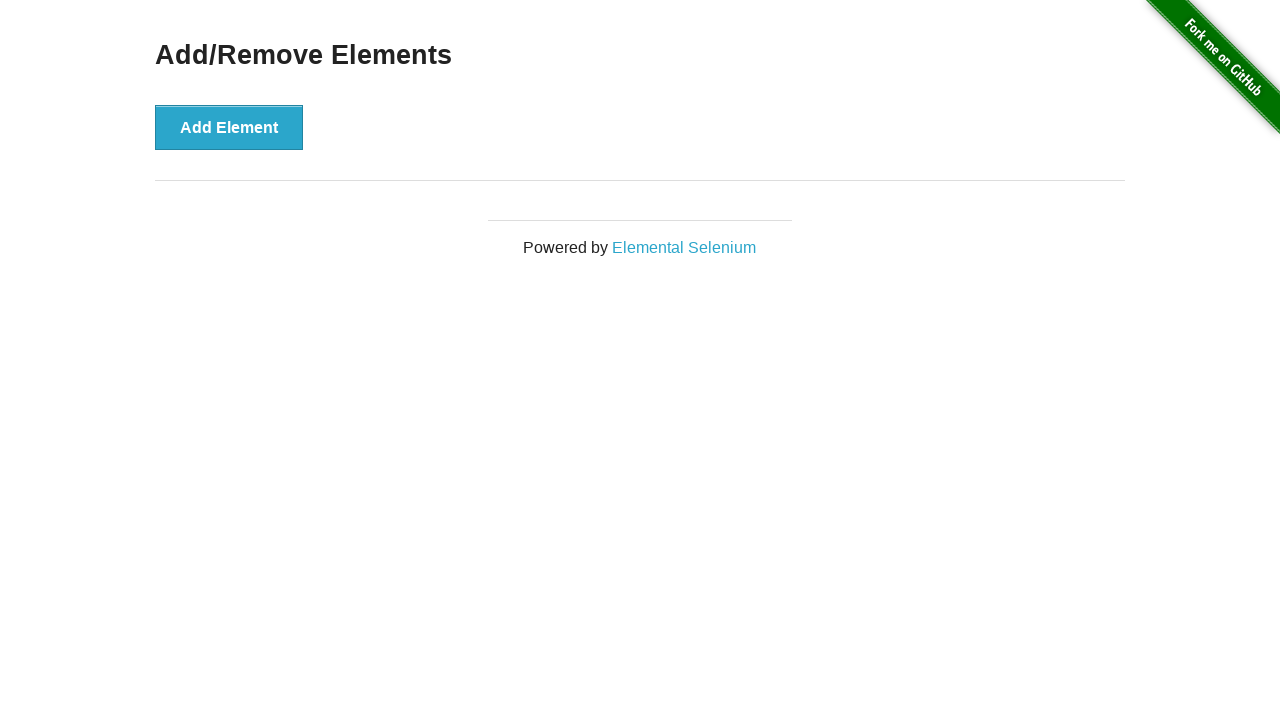

Waited for page header (h3) to be visible
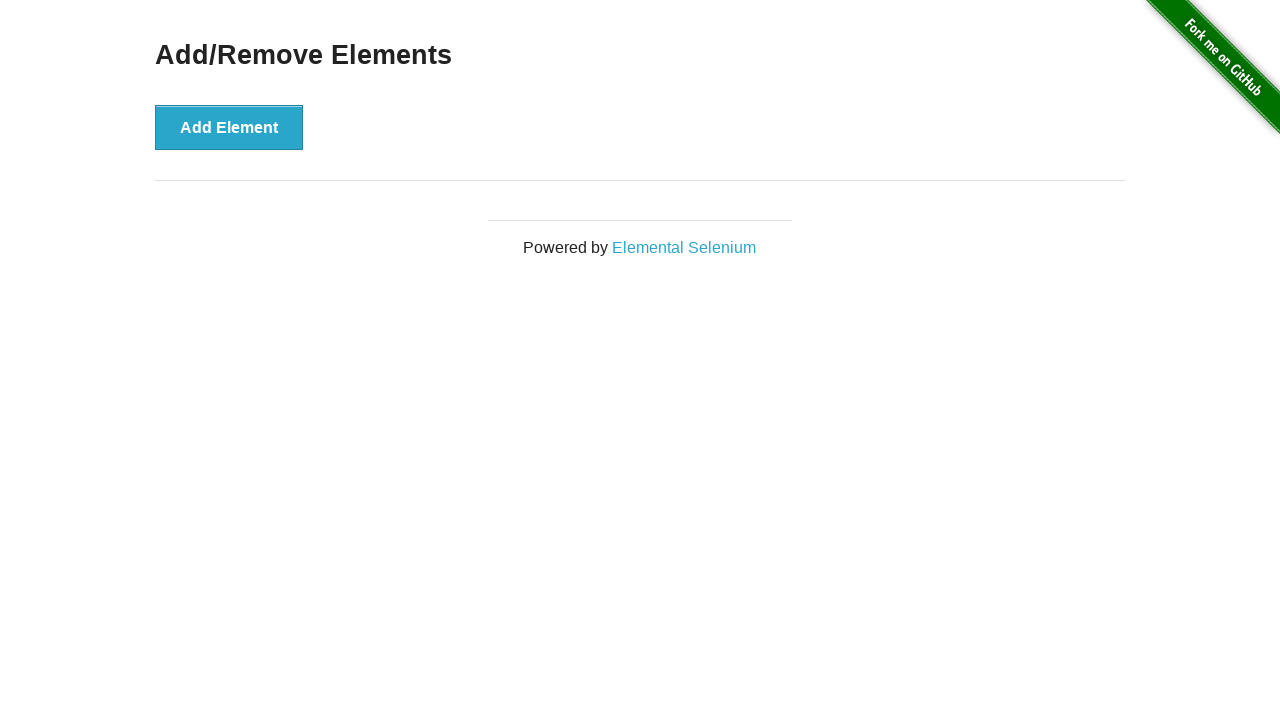

Clicked Add Element button (click 1 of 5) at (229, 127) on button:has-text('Add Element')
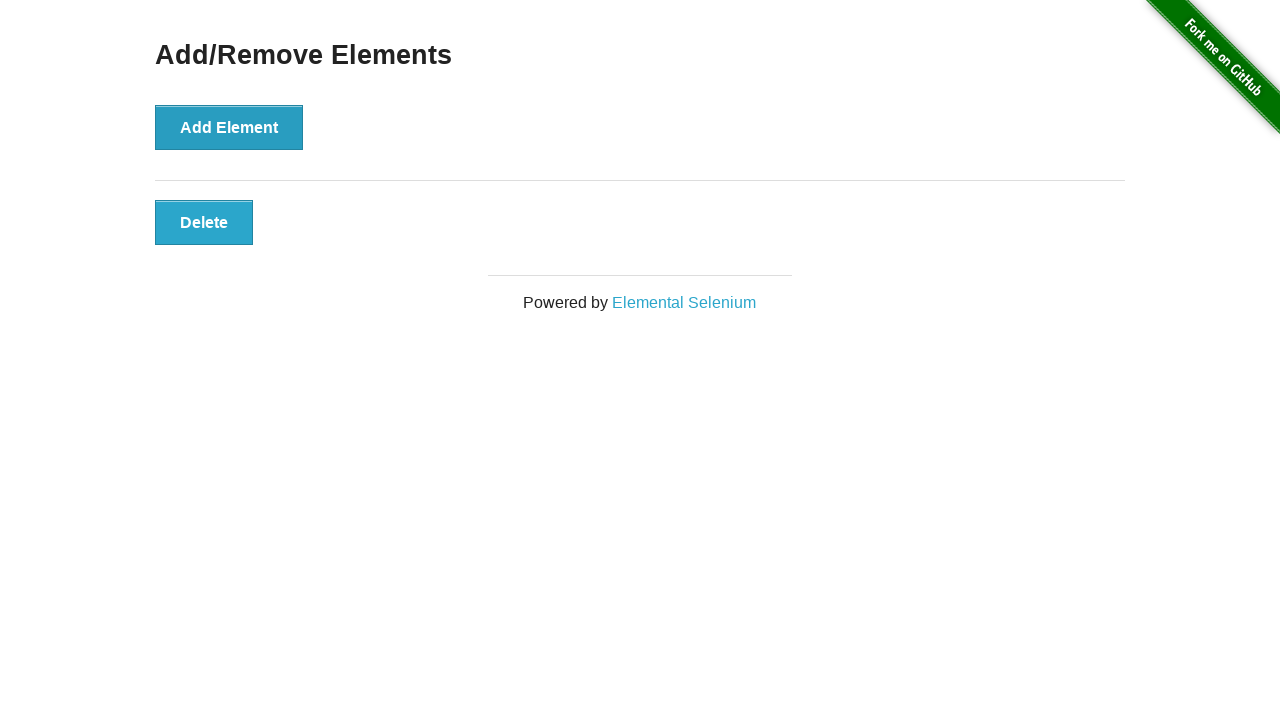

Clicked Add Element button (click 2 of 5) at (229, 127) on button:has-text('Add Element')
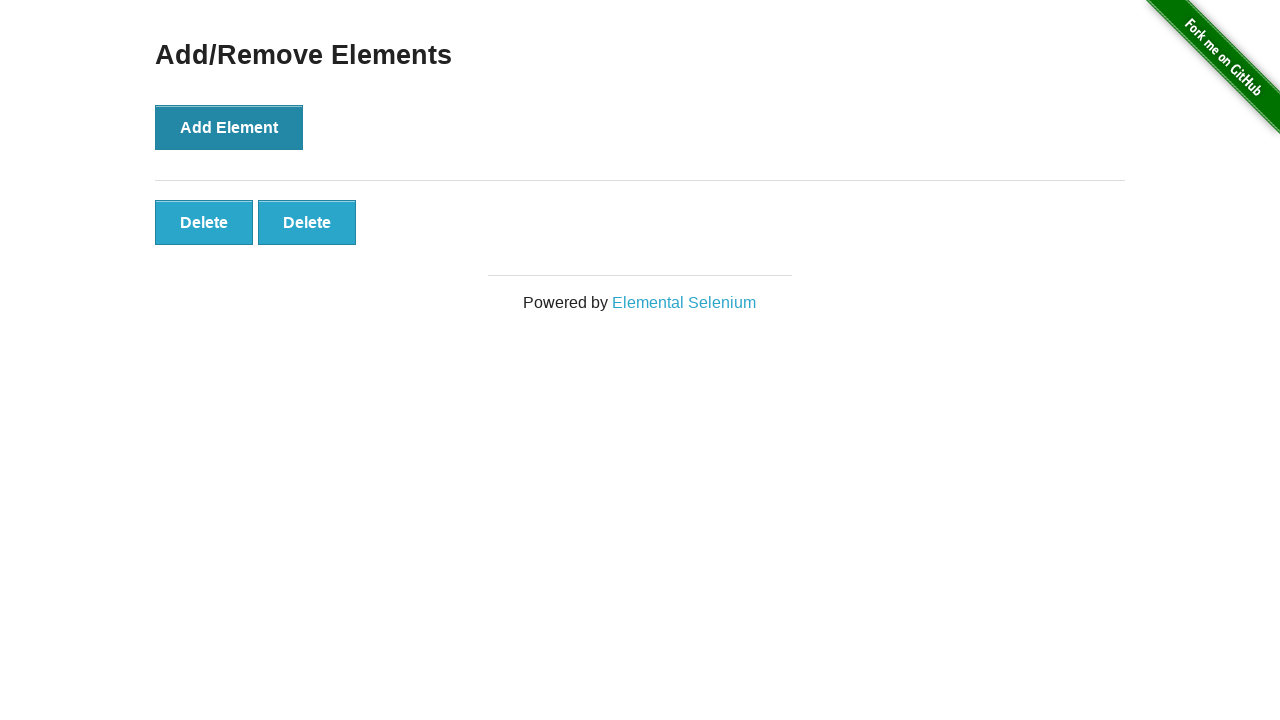

Clicked Add Element button (click 3 of 5) at (229, 127) on button:has-text('Add Element')
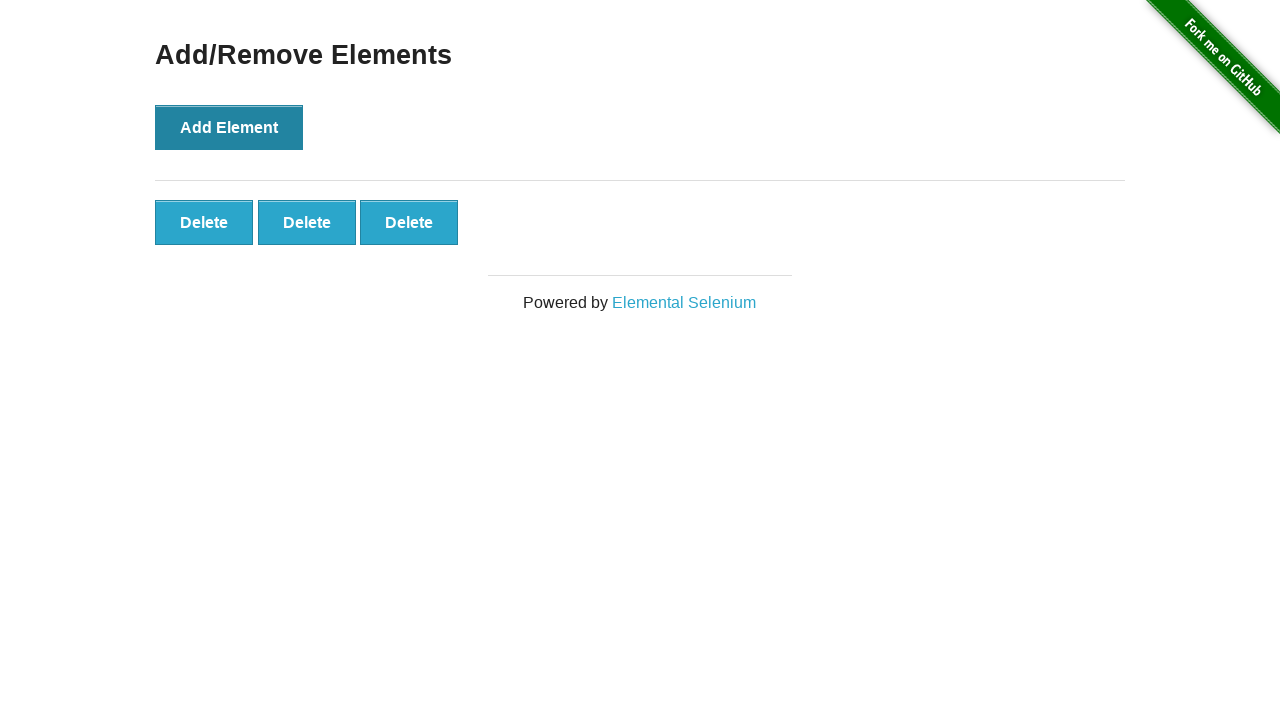

Clicked Add Element button (click 4 of 5) at (229, 127) on button:has-text('Add Element')
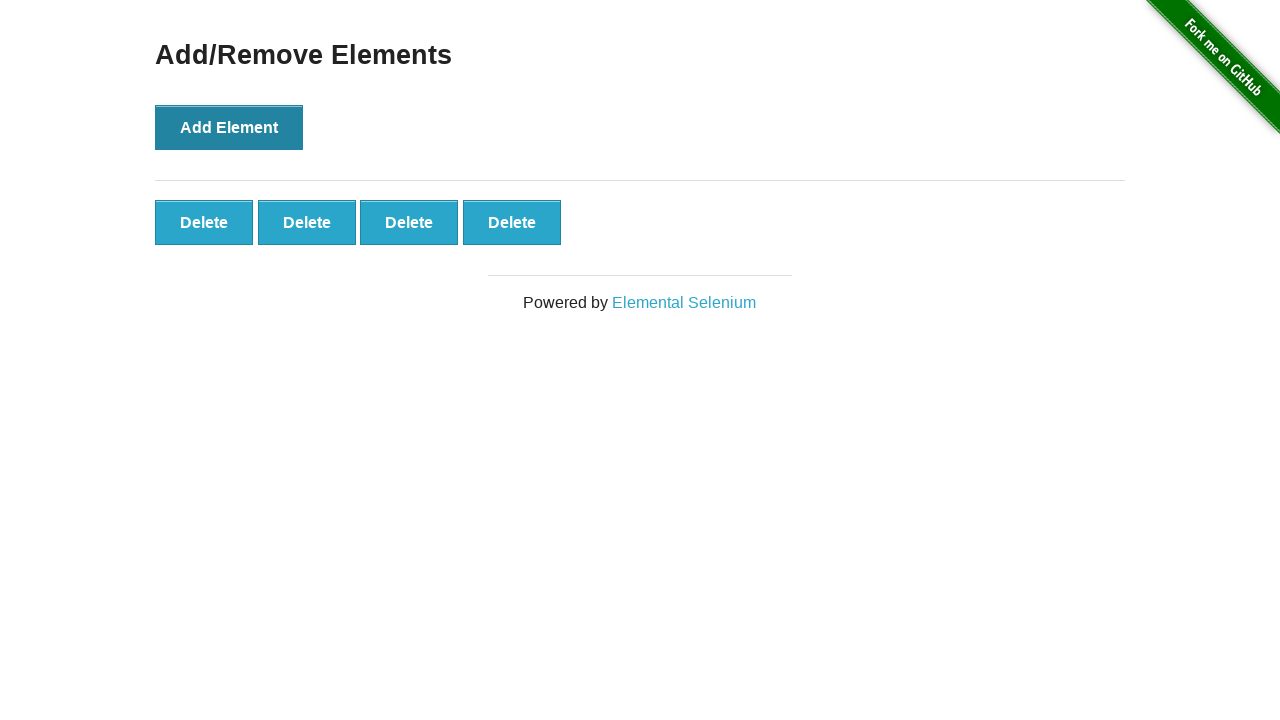

Clicked Add Element button (click 5 of 5) at (229, 127) on button:has-text('Add Element')
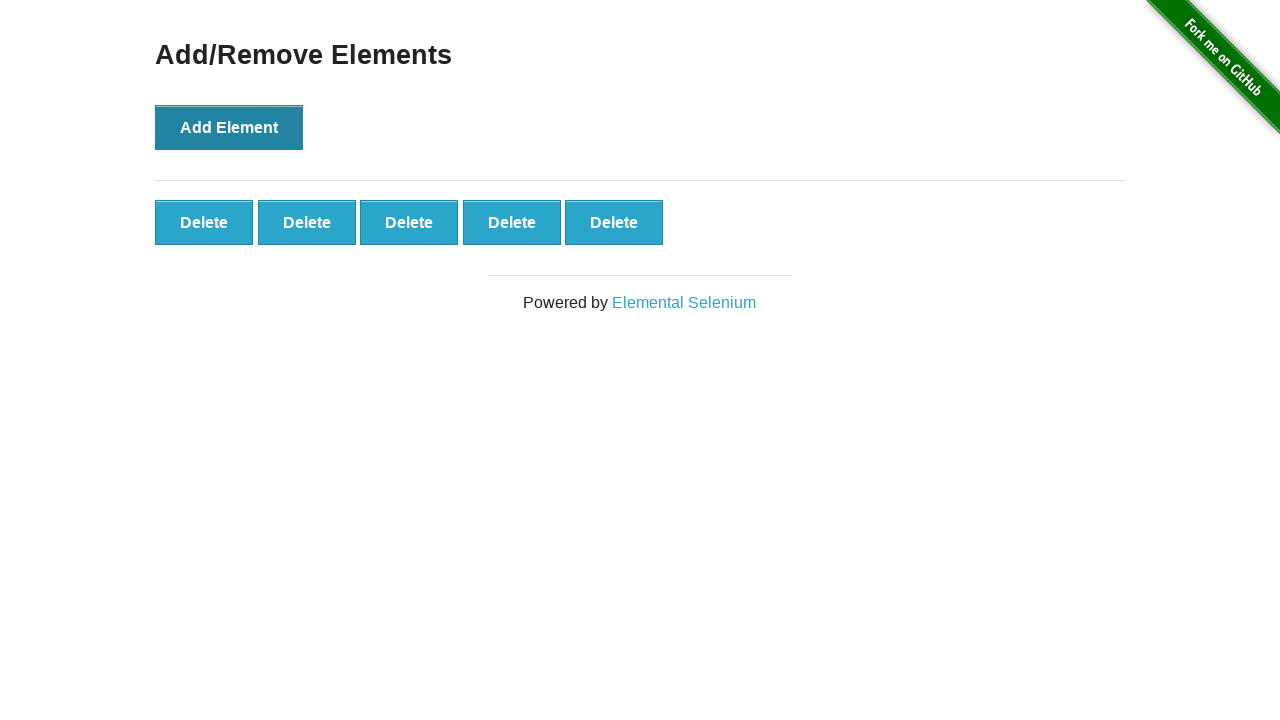

Located all Delete buttons with class 'added-manually'
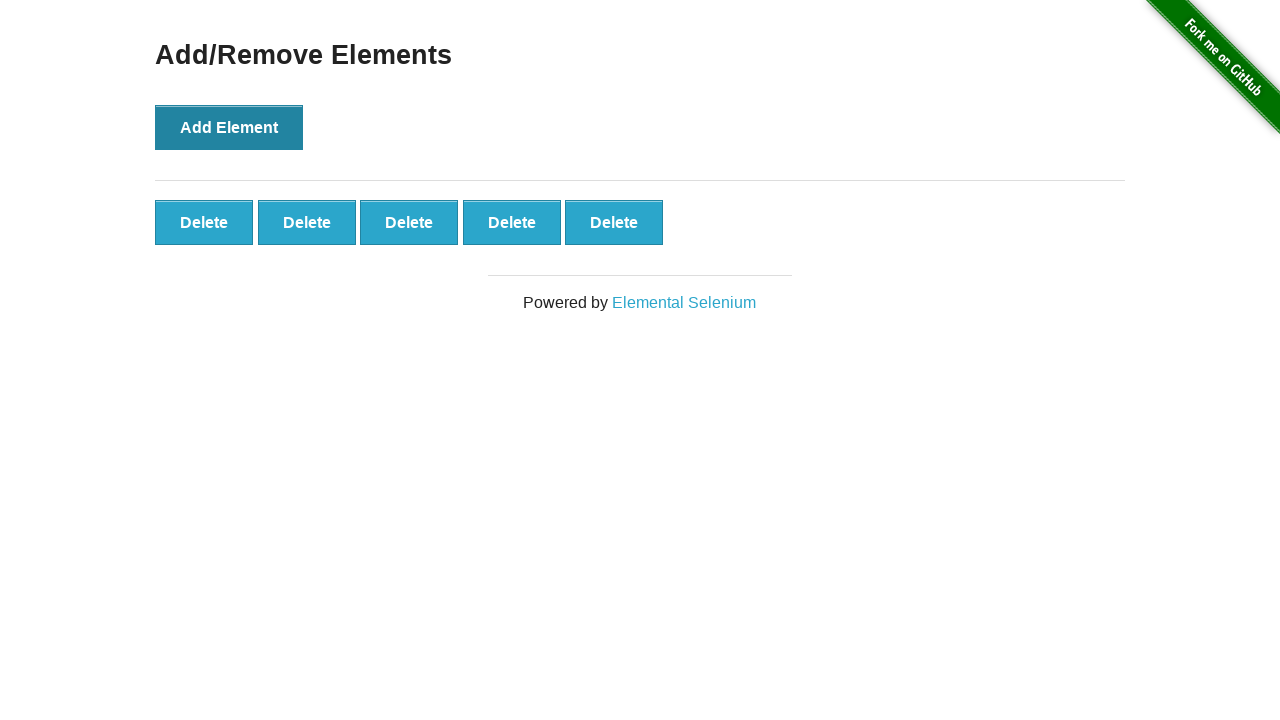

Verified that 5 Delete buttons are present on the page
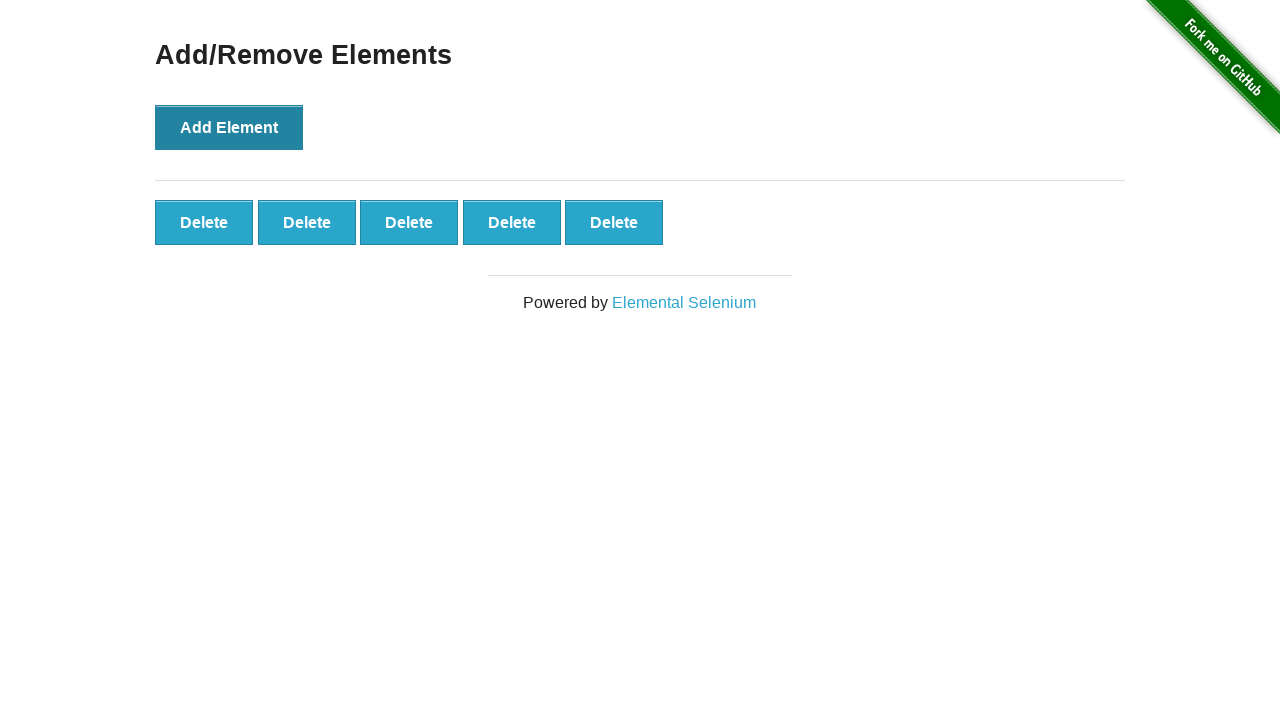

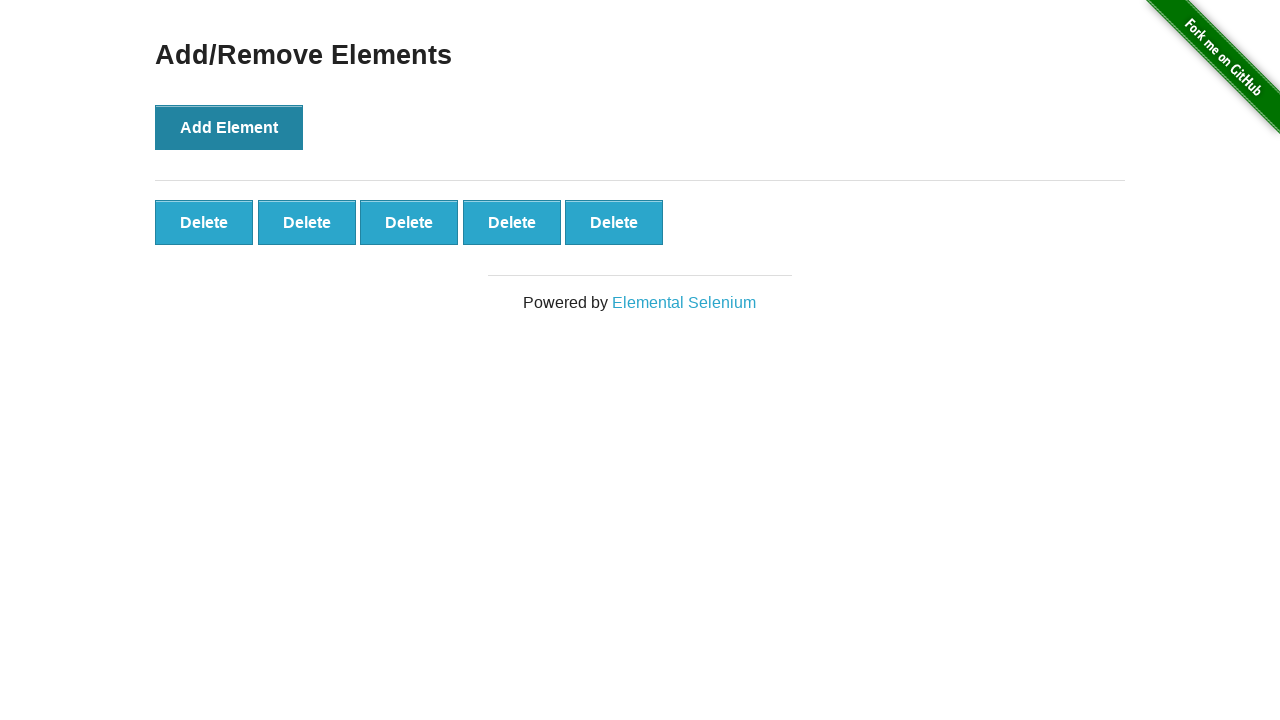